Tests the search functionality by clicking the search button and setting a value in the search field

Starting URL: https://webdriver.io

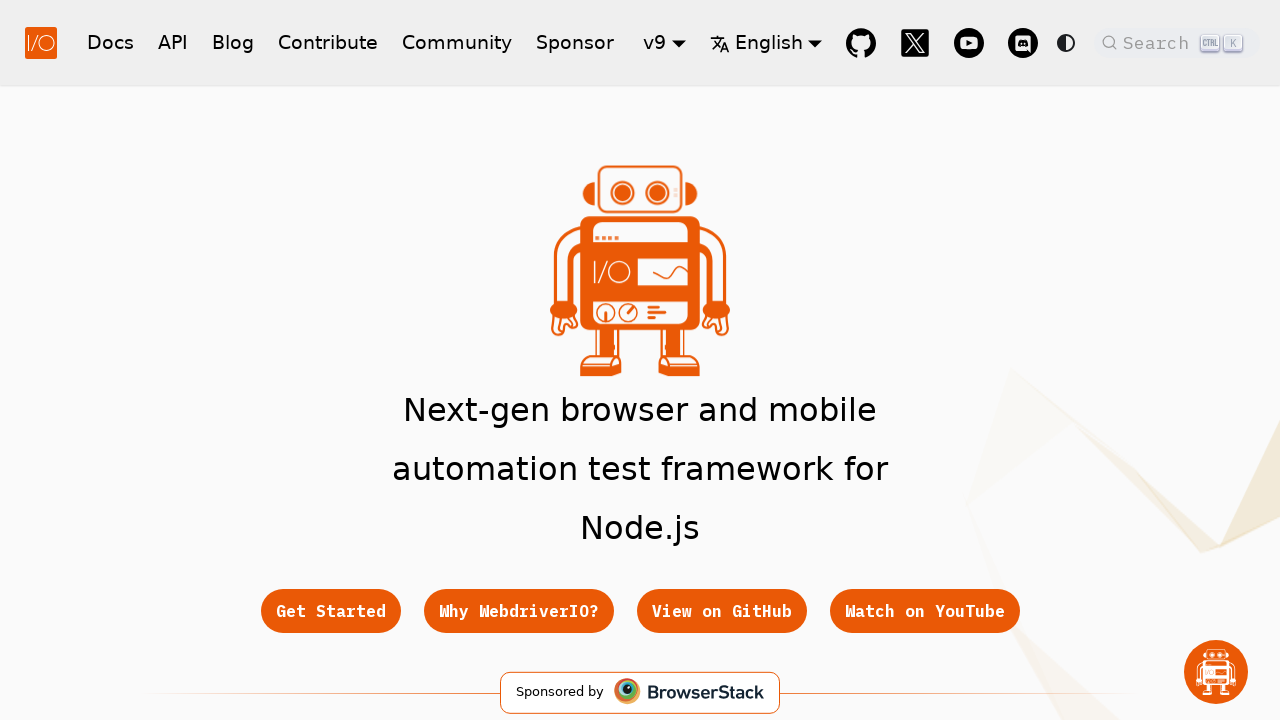

Clicked search button placeholder at (1159, 42) on xpath=//span[@class='DocSearch-Button-Placeholder']
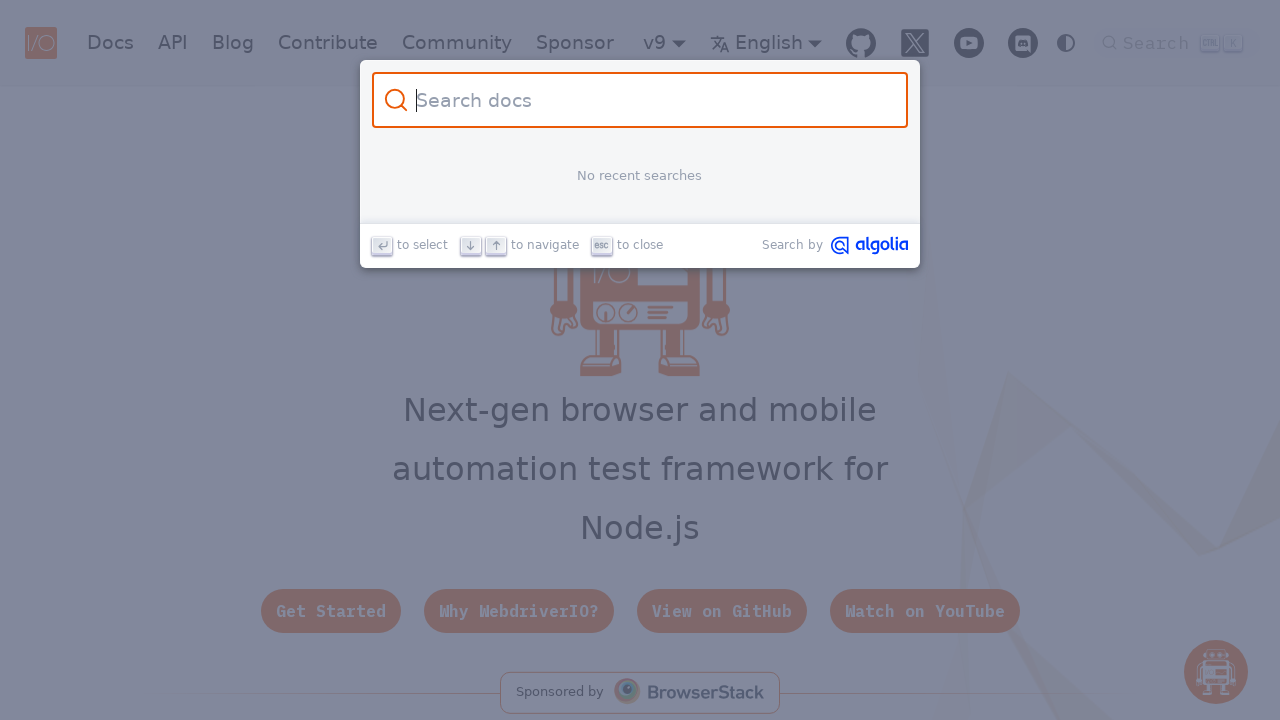

Filled search field with 'test123' on //input[@id='docsearch-input']
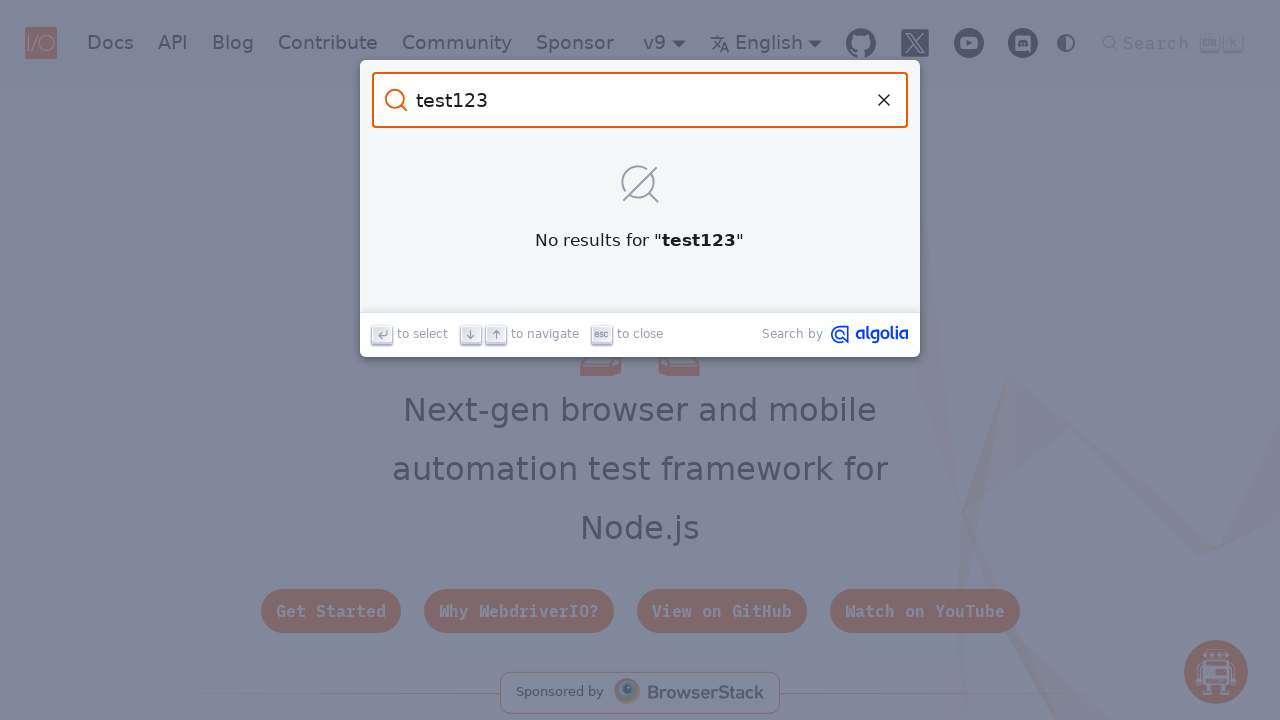

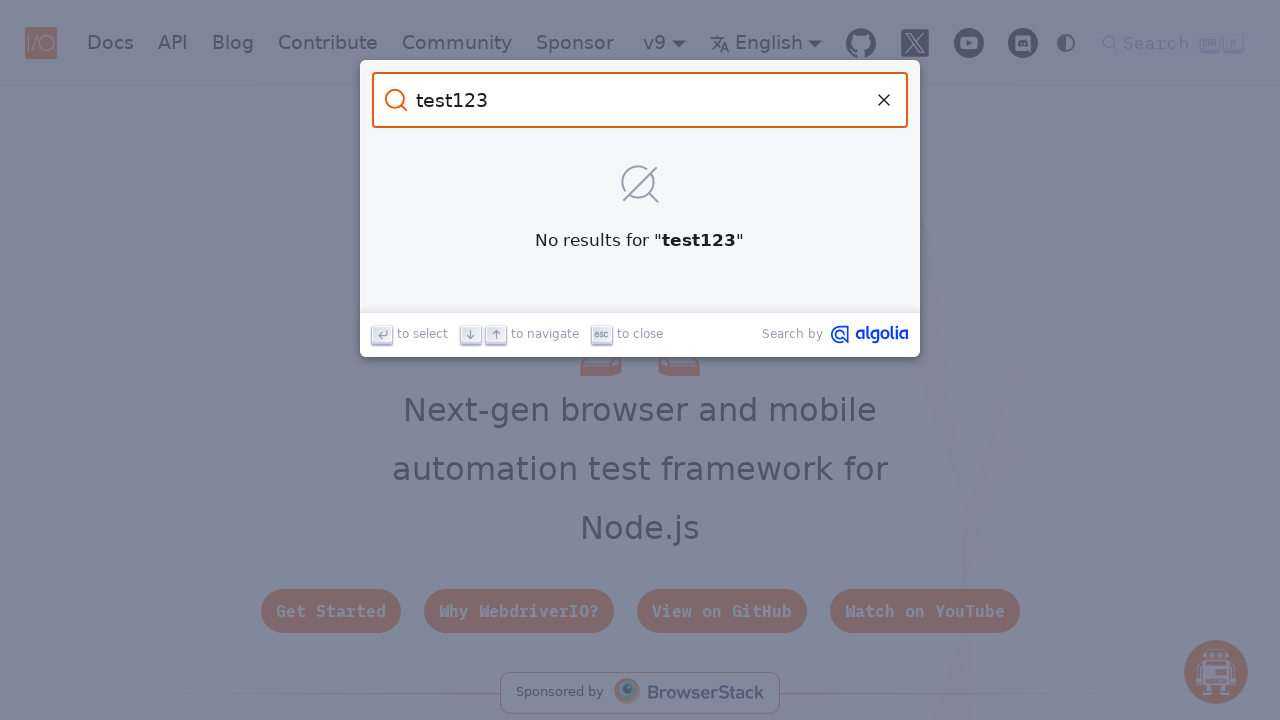